Tests file upload functionality by uploading a text file and verifying the success message is displayed

Starting URL: https://the-internet.herokuapp.com/upload

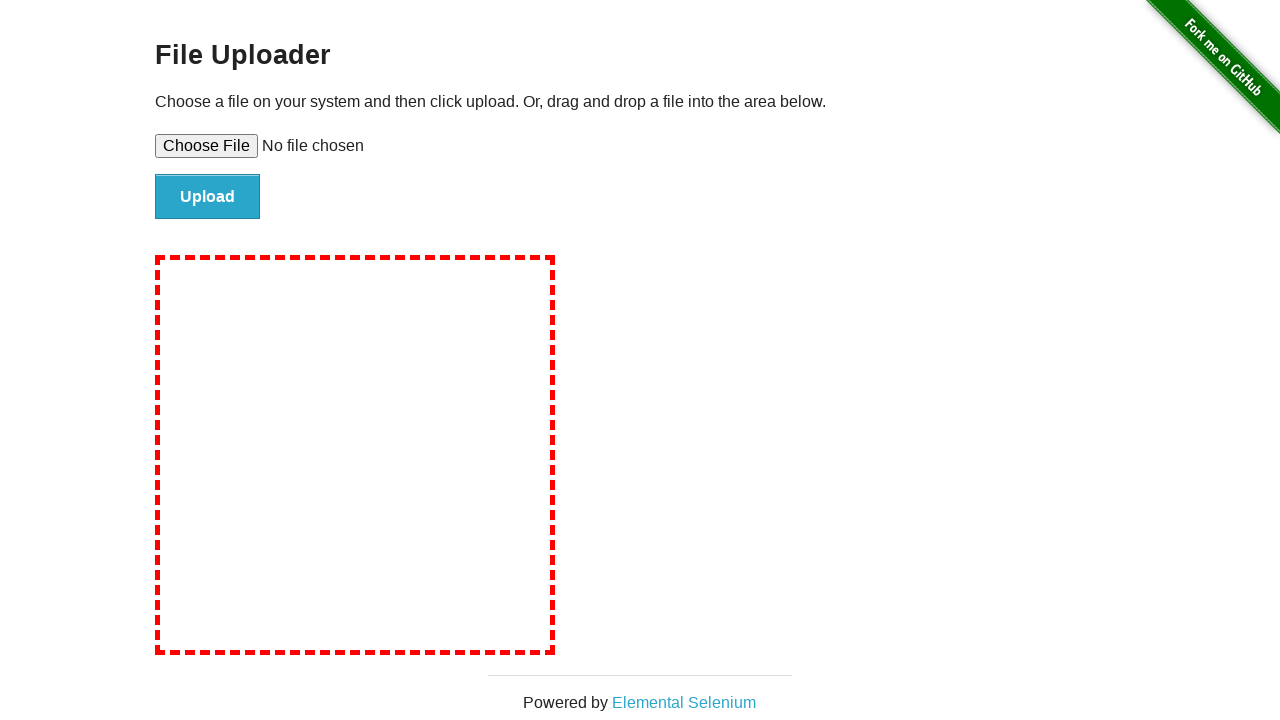

Created temporary test file at /tmp/test_upload.txt
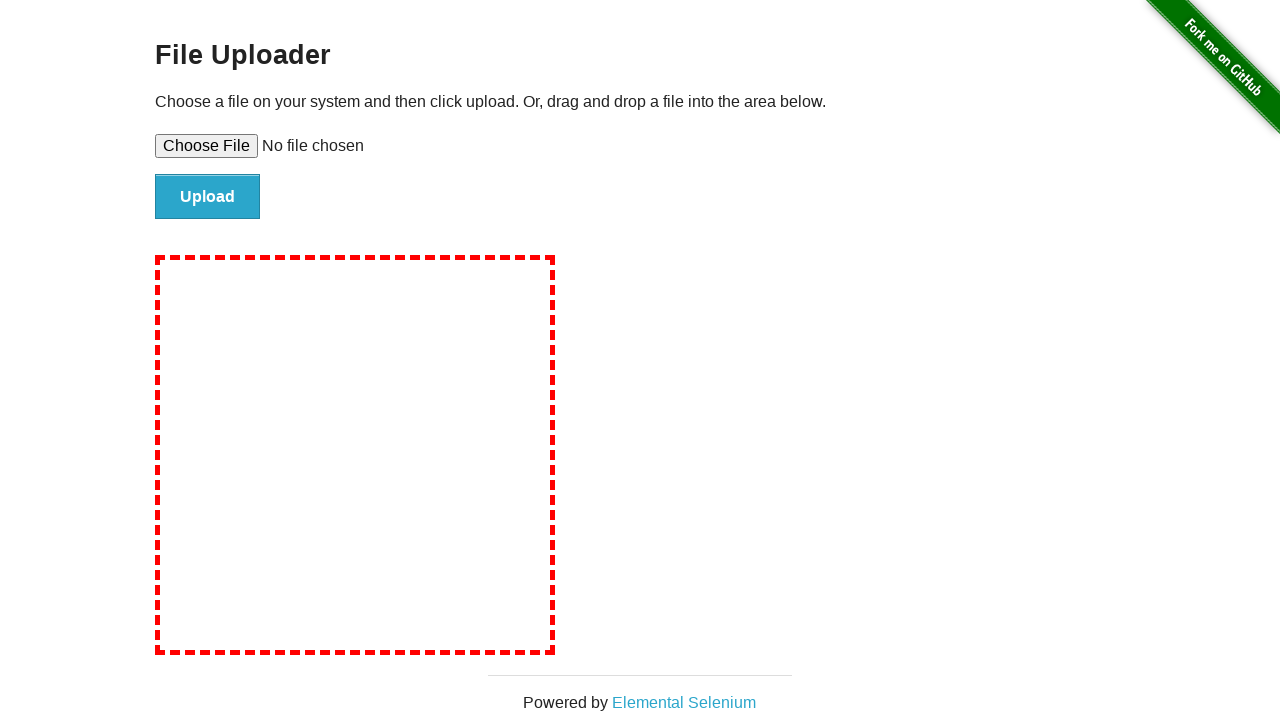

Selected test file for upload using file input
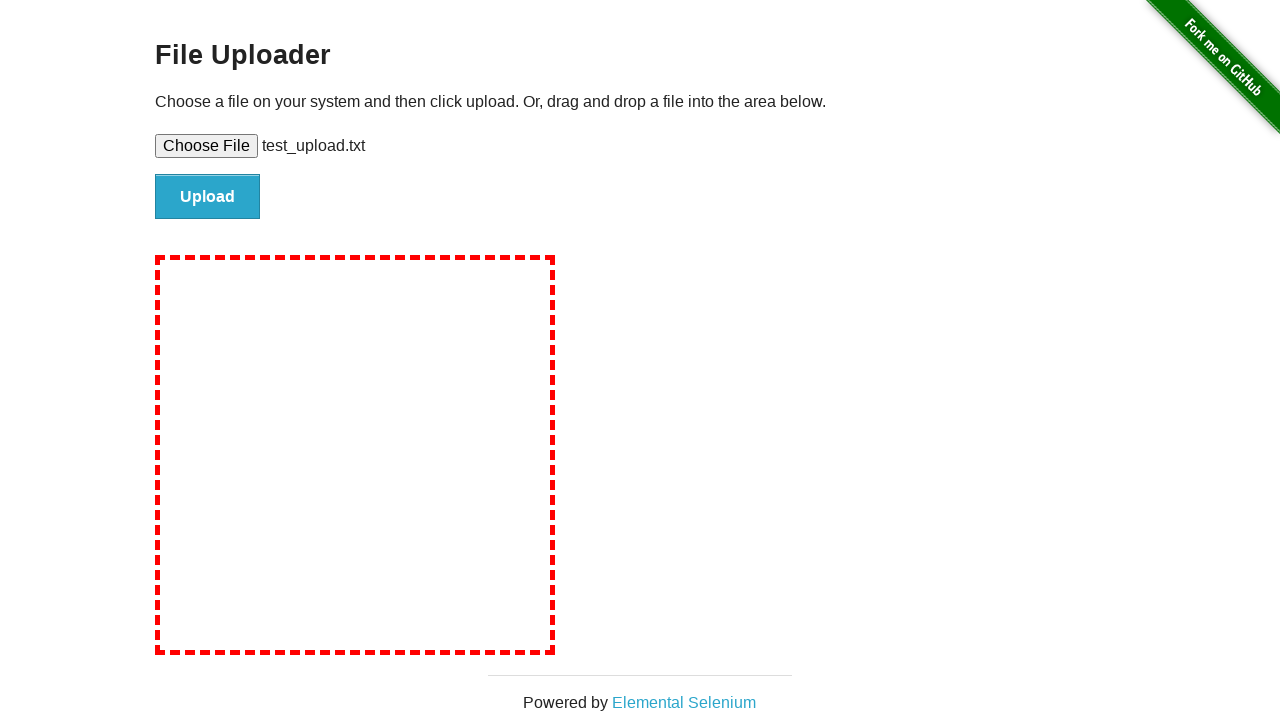

Clicked upload button to submit file at (208, 197) on input#file-submit
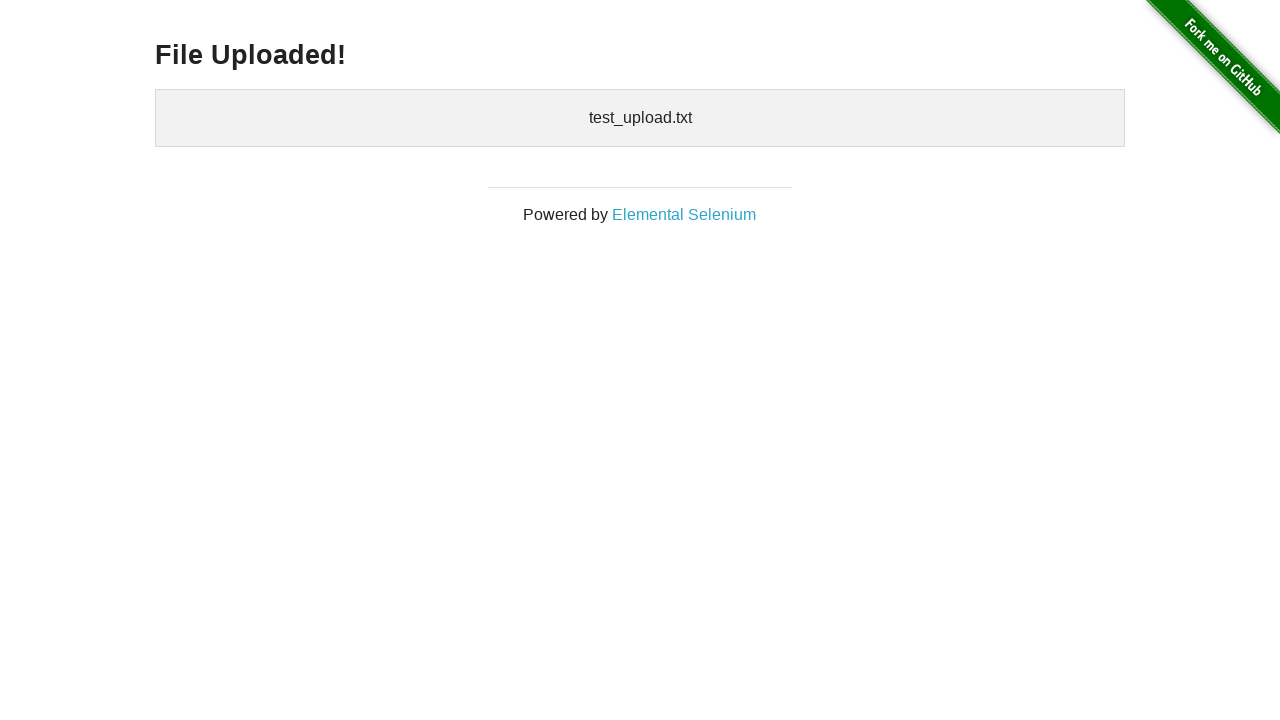

Success message appeared and is visible
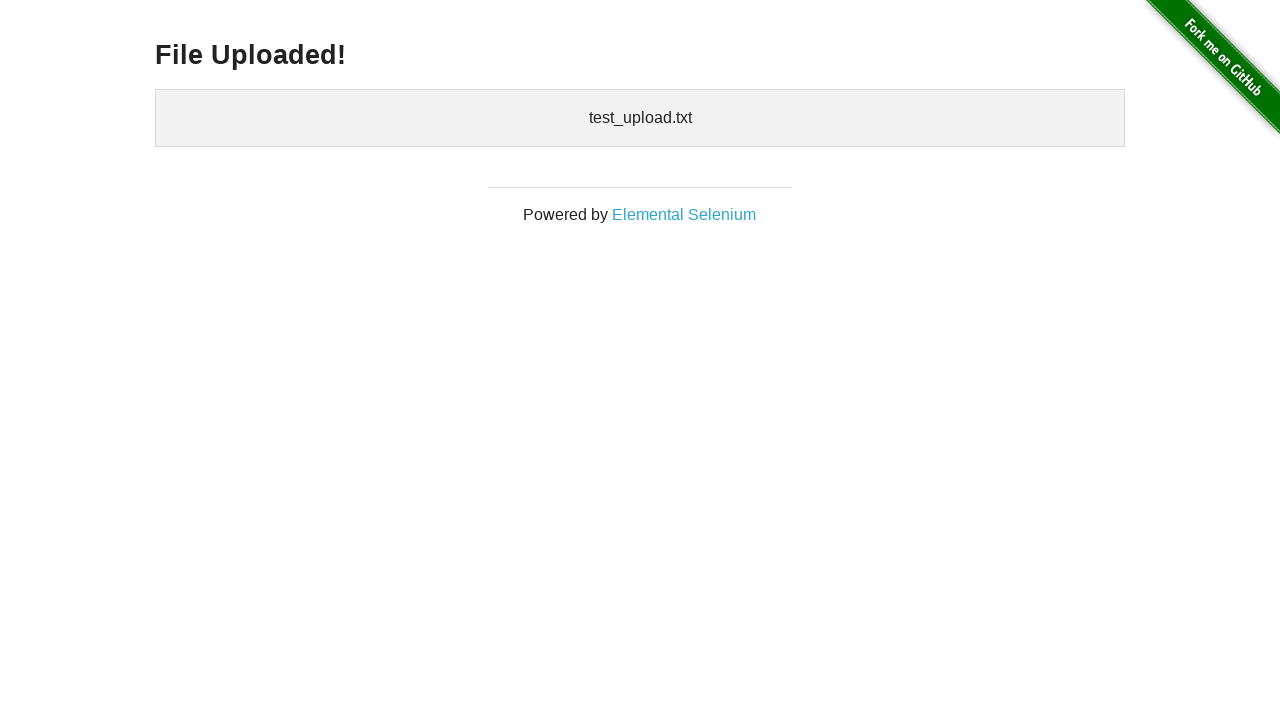

Verified success message is visible
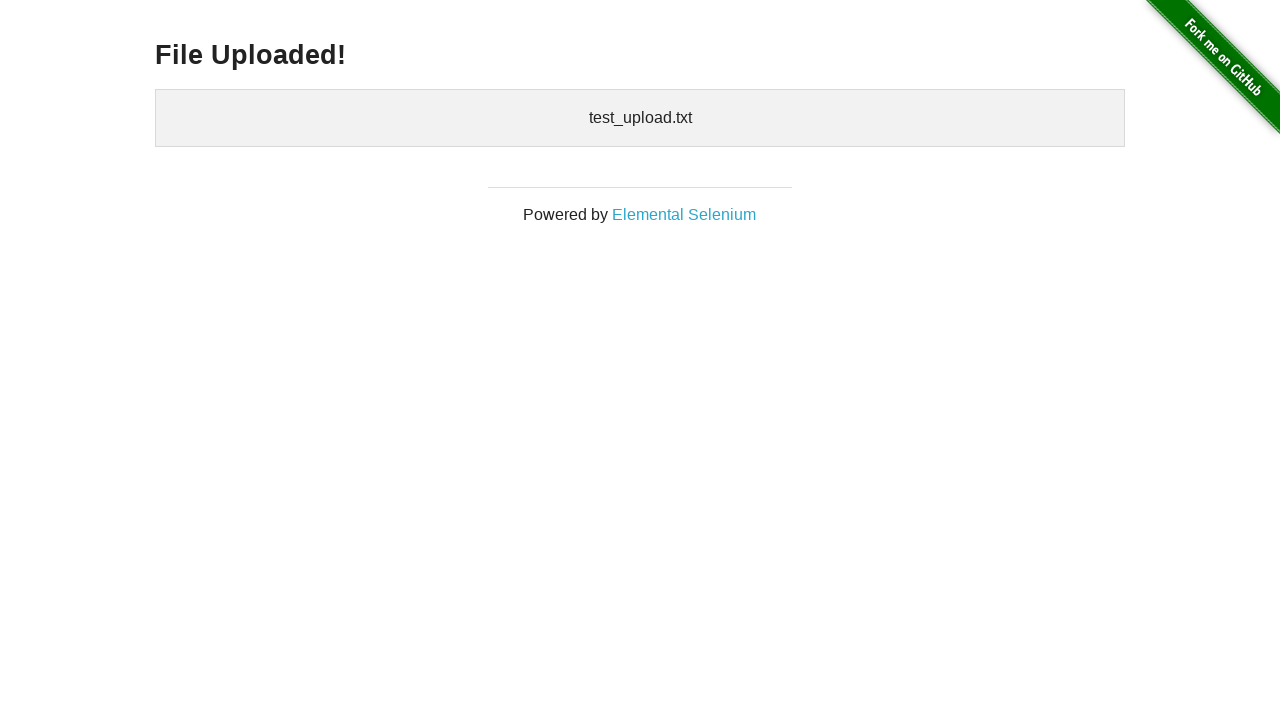

Cleaned up temporary test file
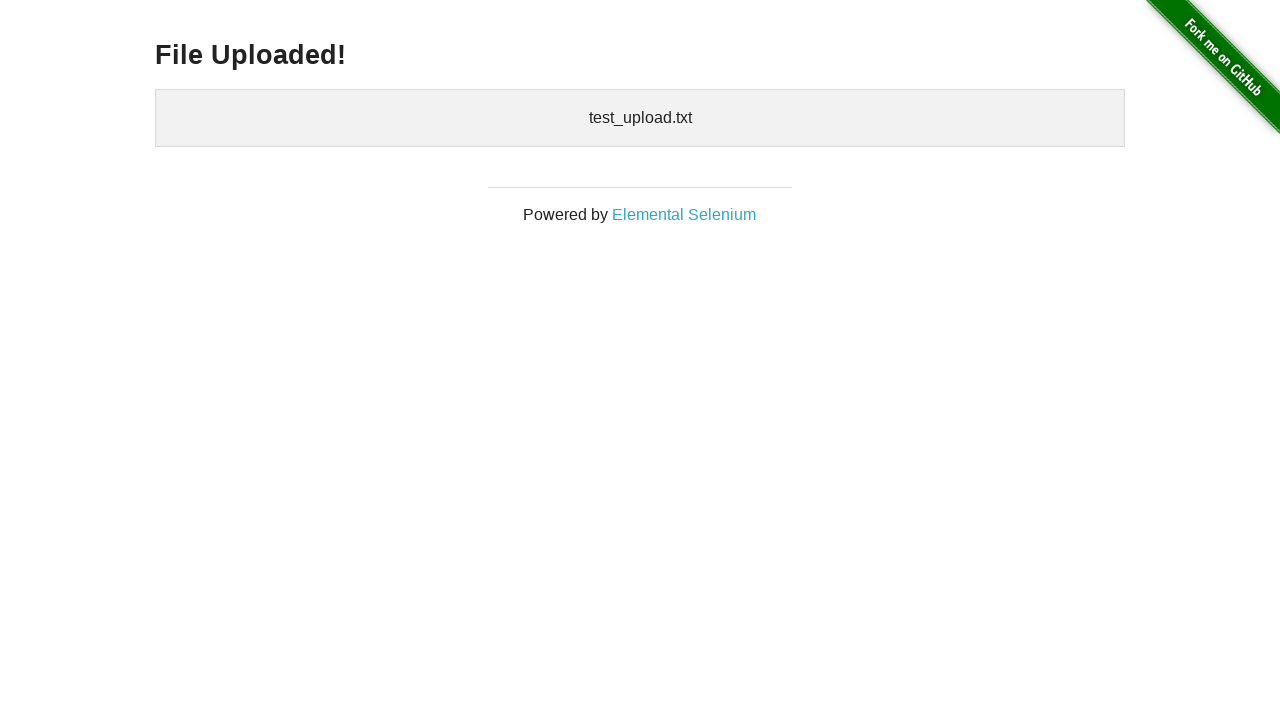

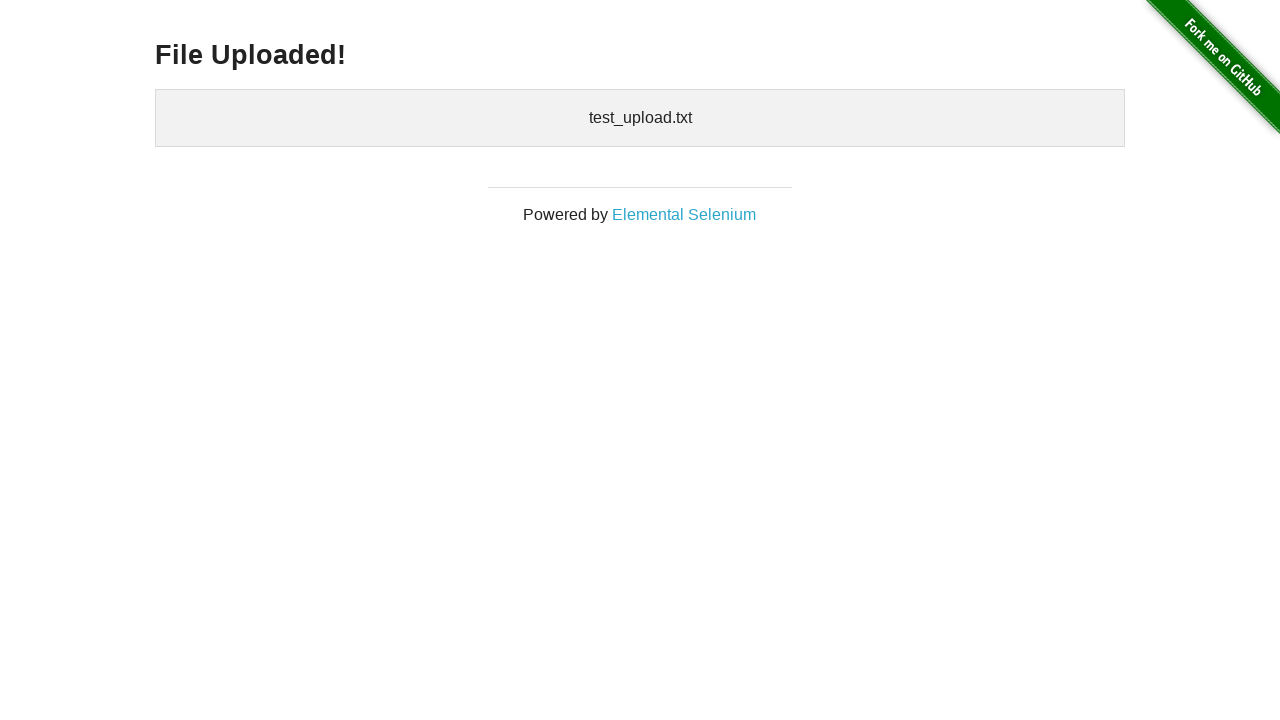